Scrolls down the page and selects a laptop product containing "i5" in its name

Starting URL: https://www.demoblaze.com/

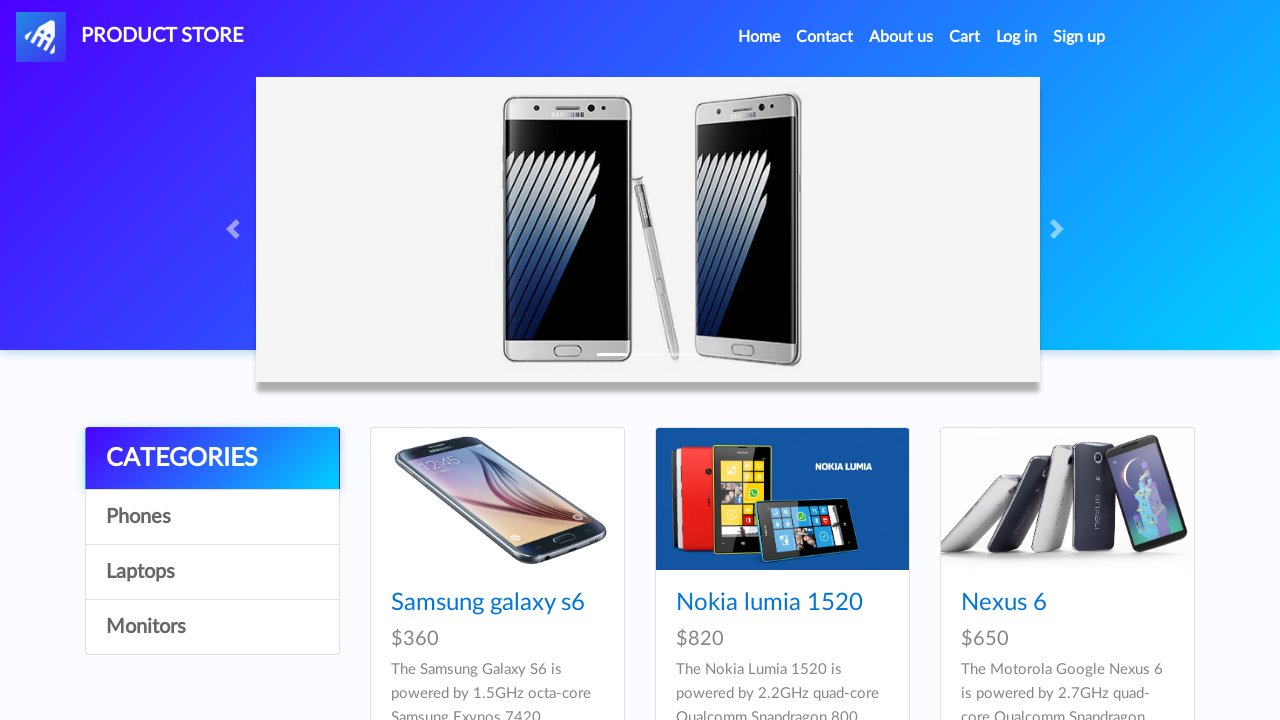

Scrolled down page by 1300 pixels to view products
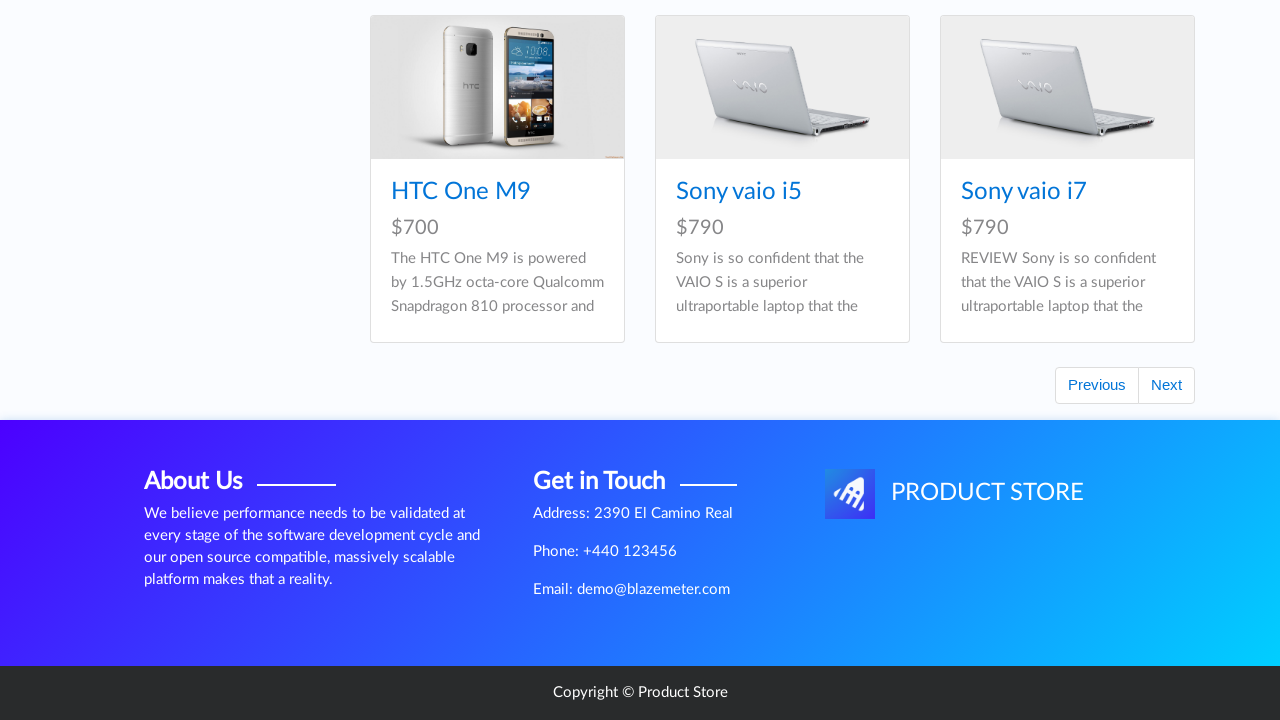

Clicked on laptop product containing 'i5' in its name at (739, 192) on a:has-text('i5')
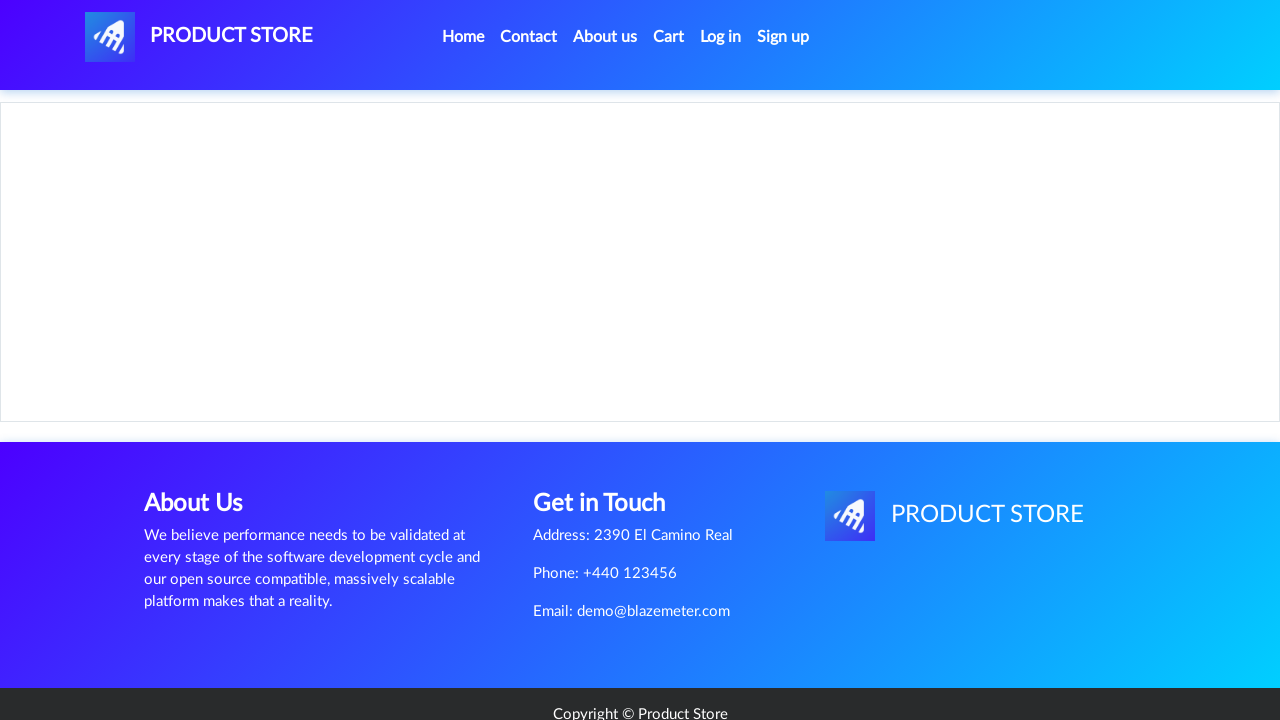

Waited 1000ms for product page to load
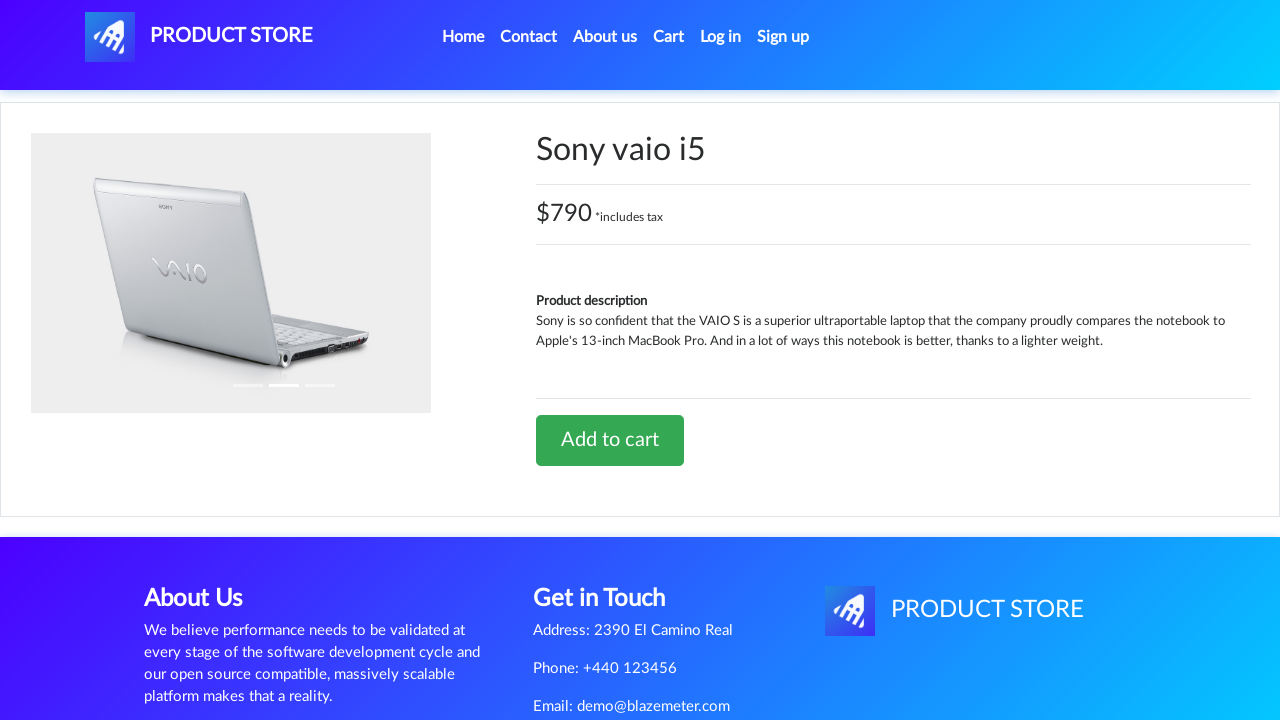

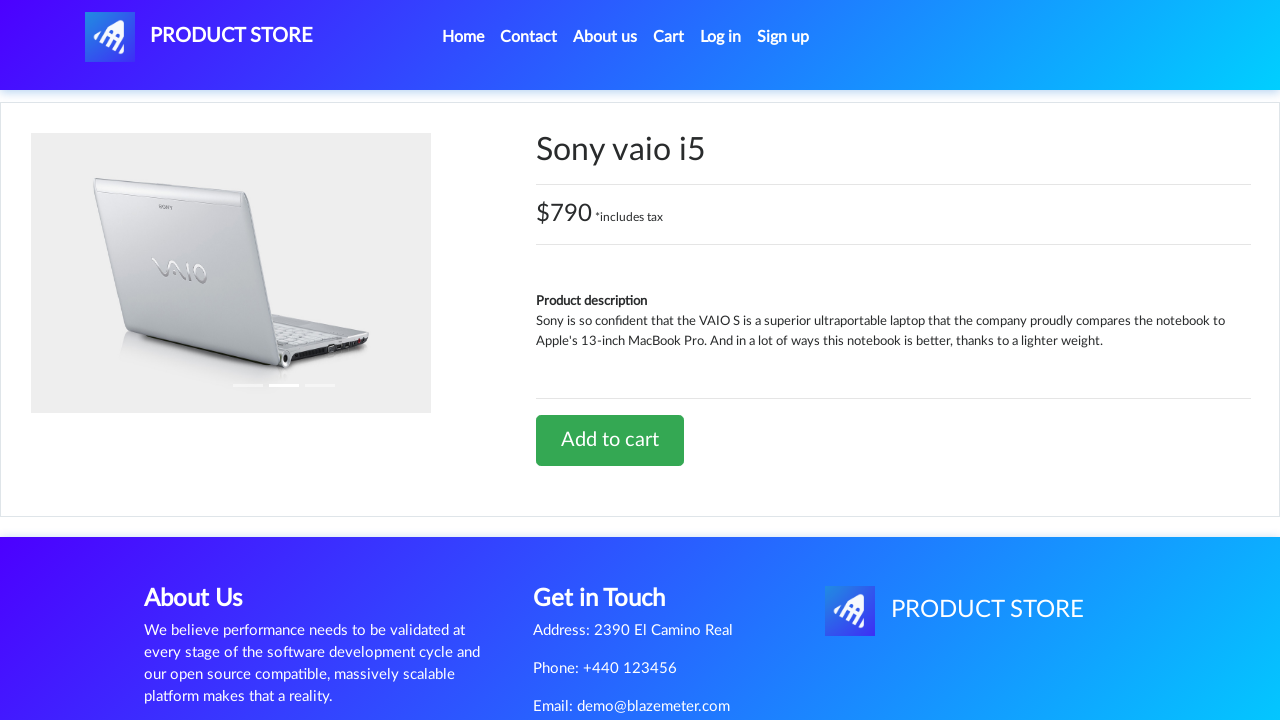